Tests dismissing an entry advertisement modal popup on a practice testing website by clicking the modal footer to close it.

Starting URL: http://the-internet.herokuapp.com/entry_ad

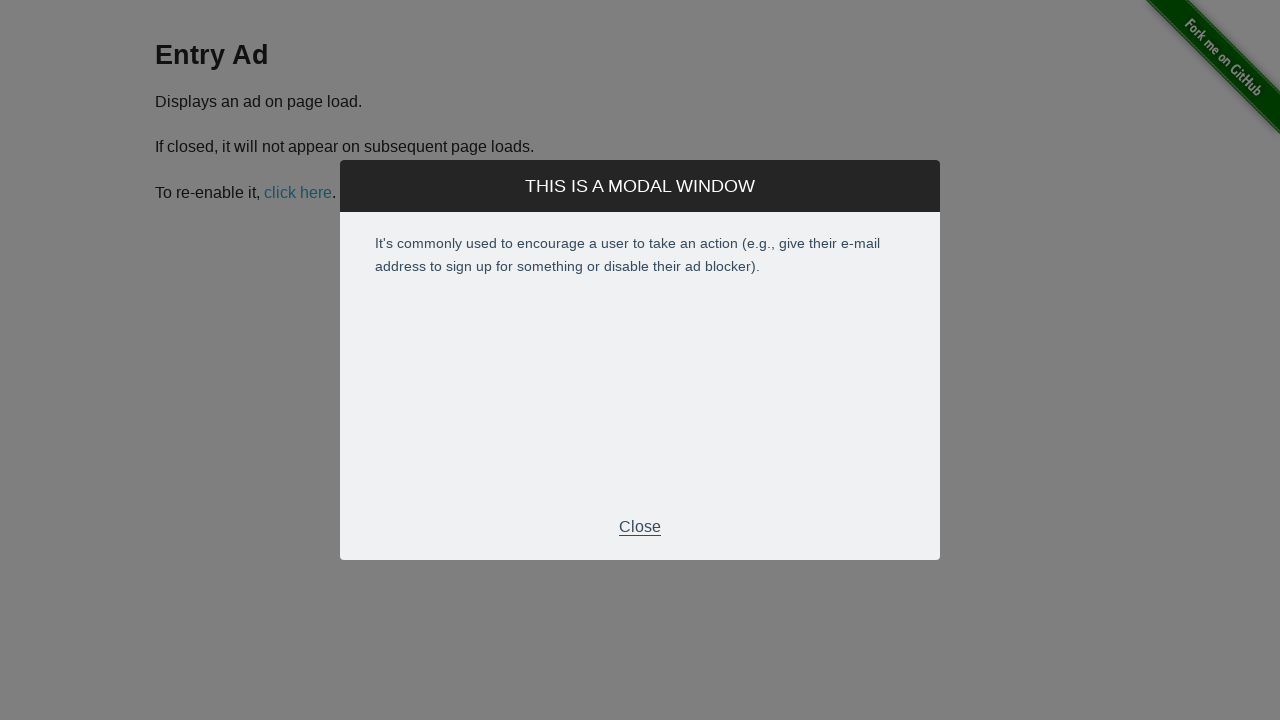

Entry advertisement modal footer became visible
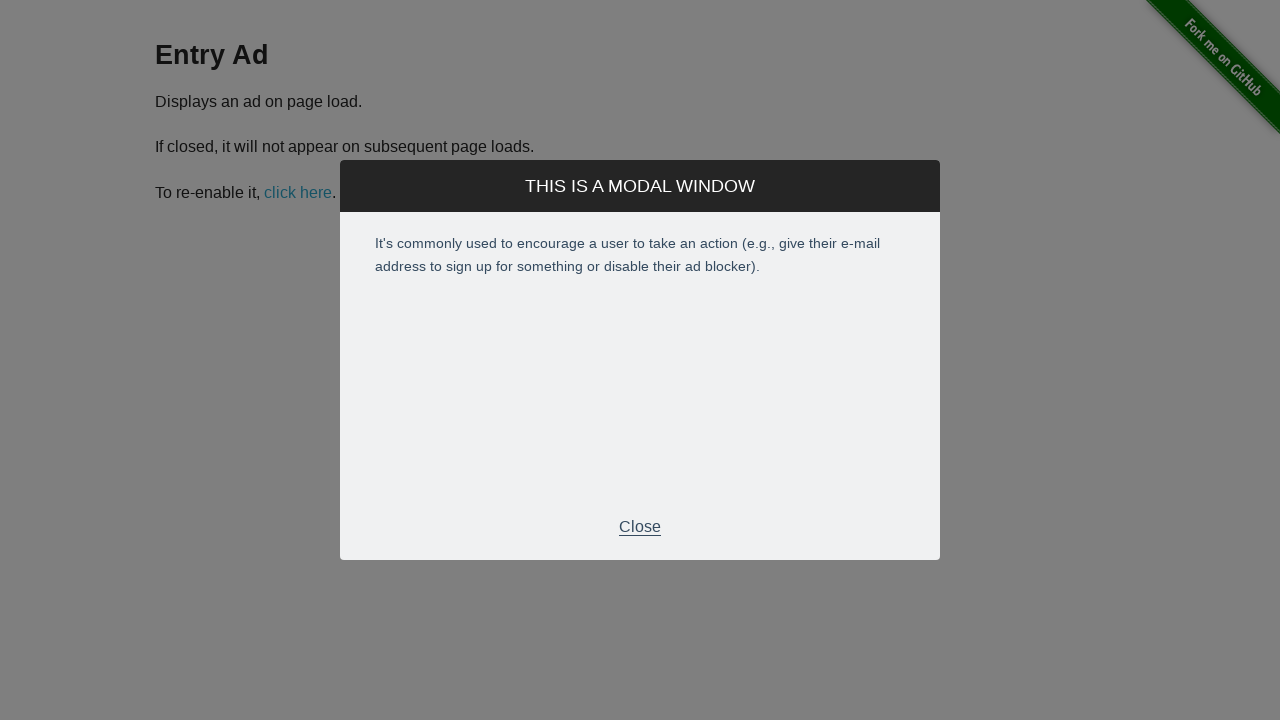

Clicked modal footer to dismiss the entry ad at (640, 527) on div.modal-footer
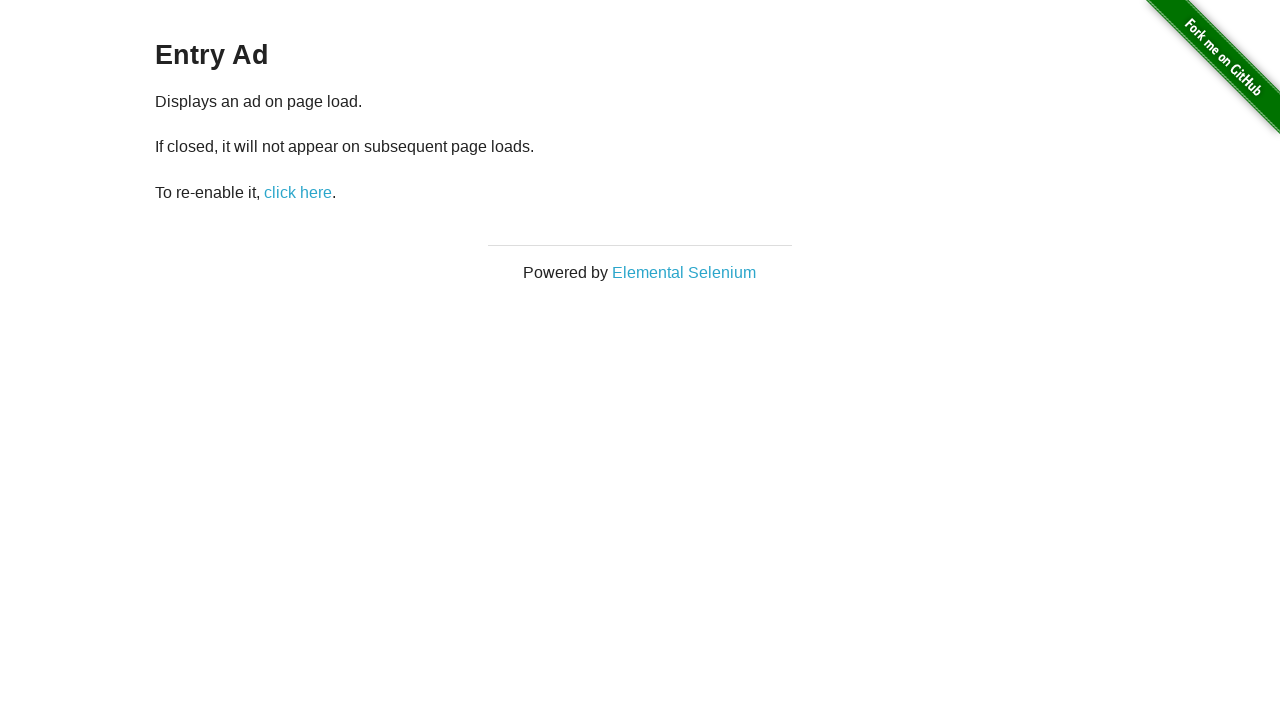

Modal was successfully closed and is no longer visible
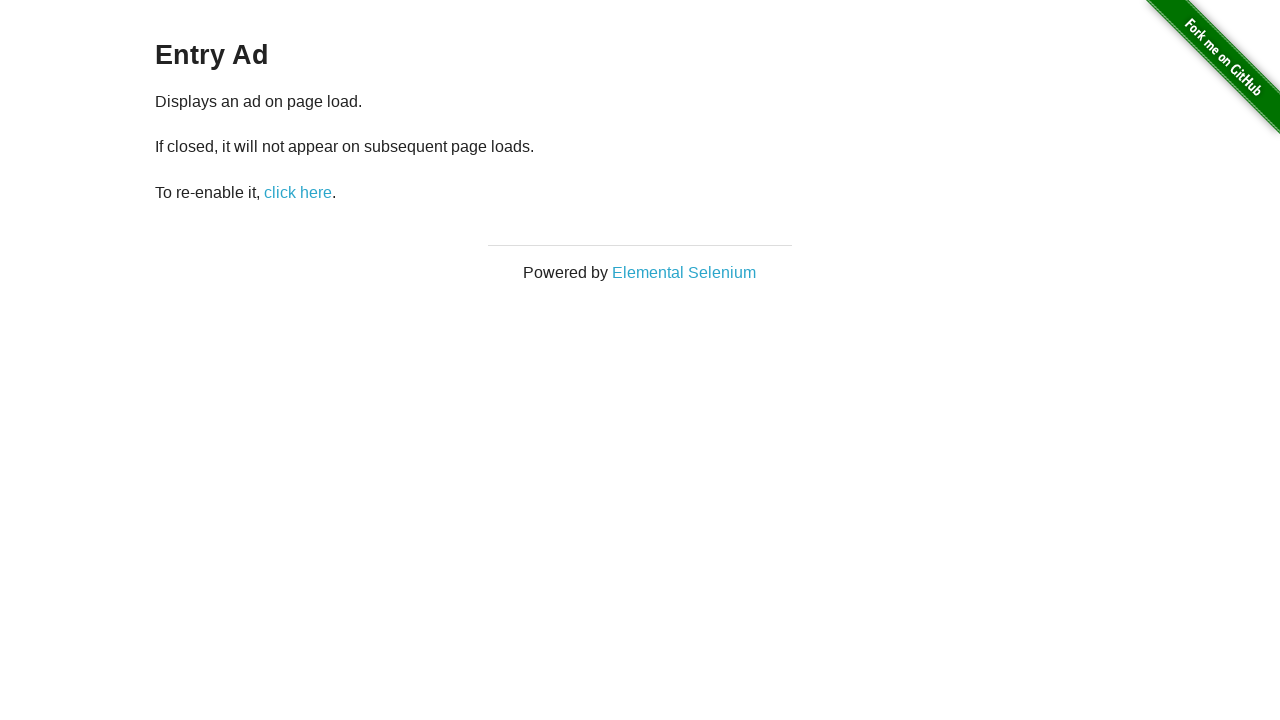

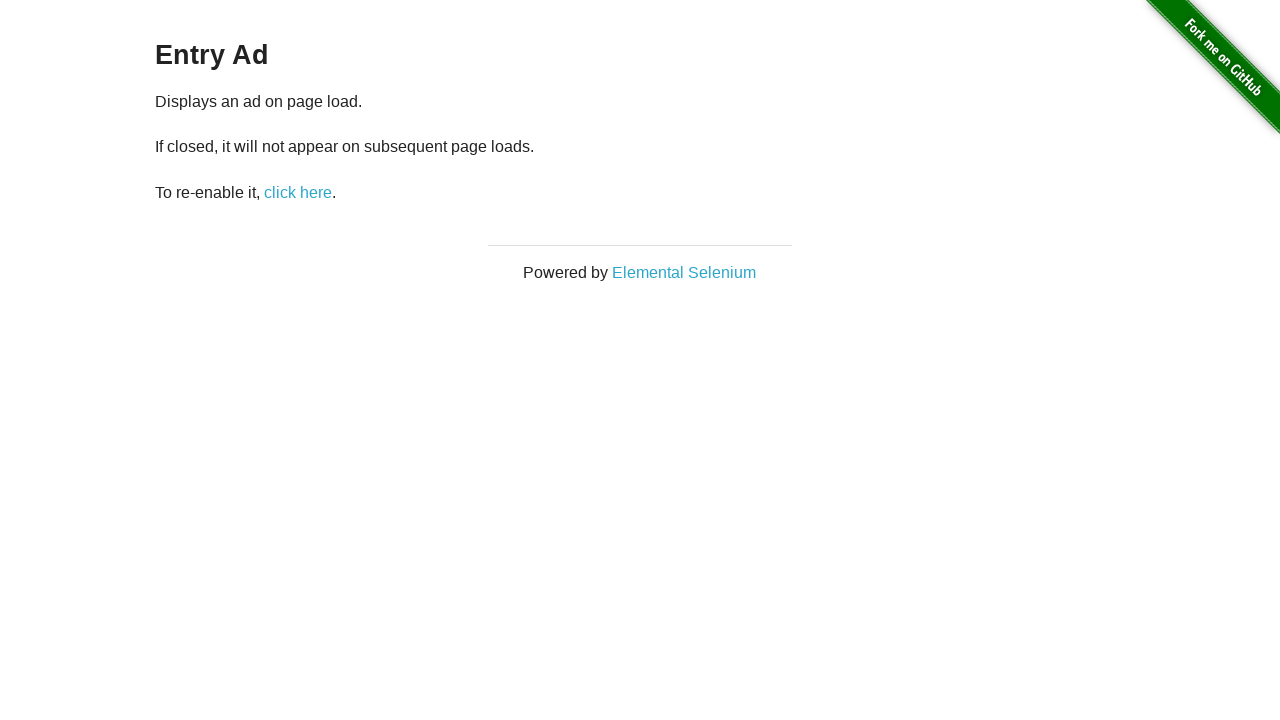